Navigates to APSRTC online bus booking website and clicks on the user icon/link element

Starting URL: https://www.apsrtconline.in

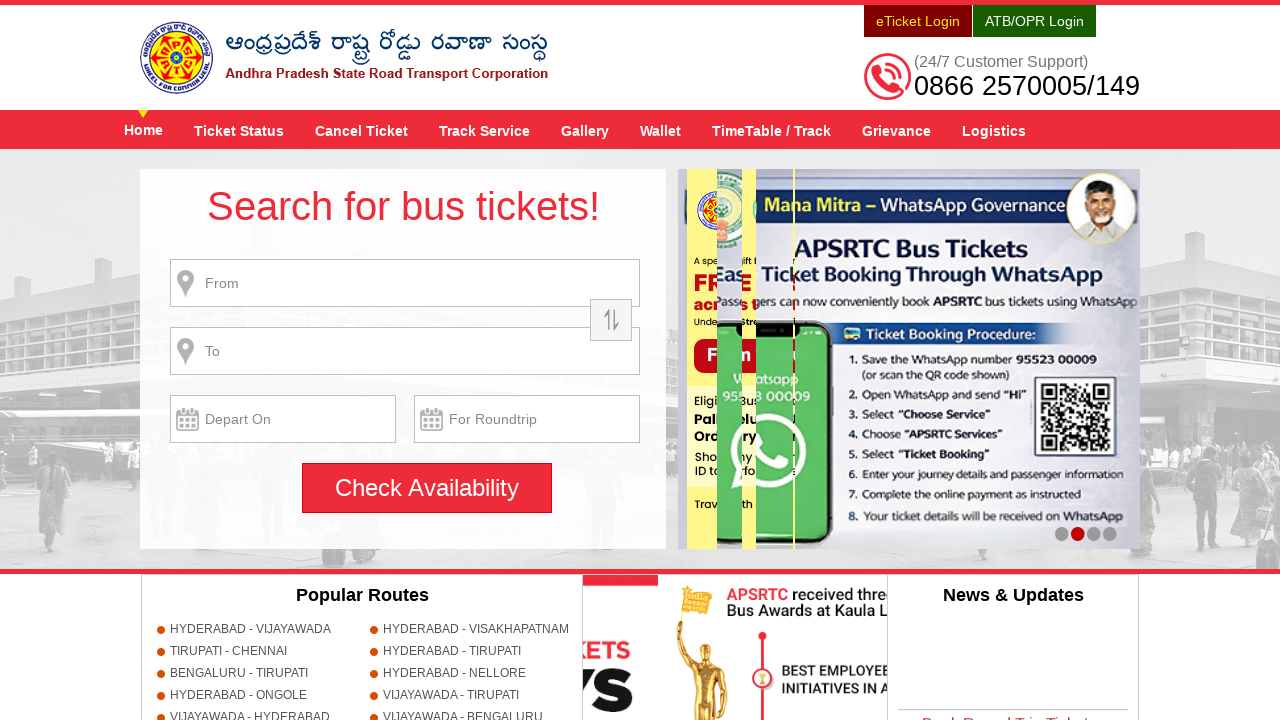

Navigated to APSRTC online bus booking website
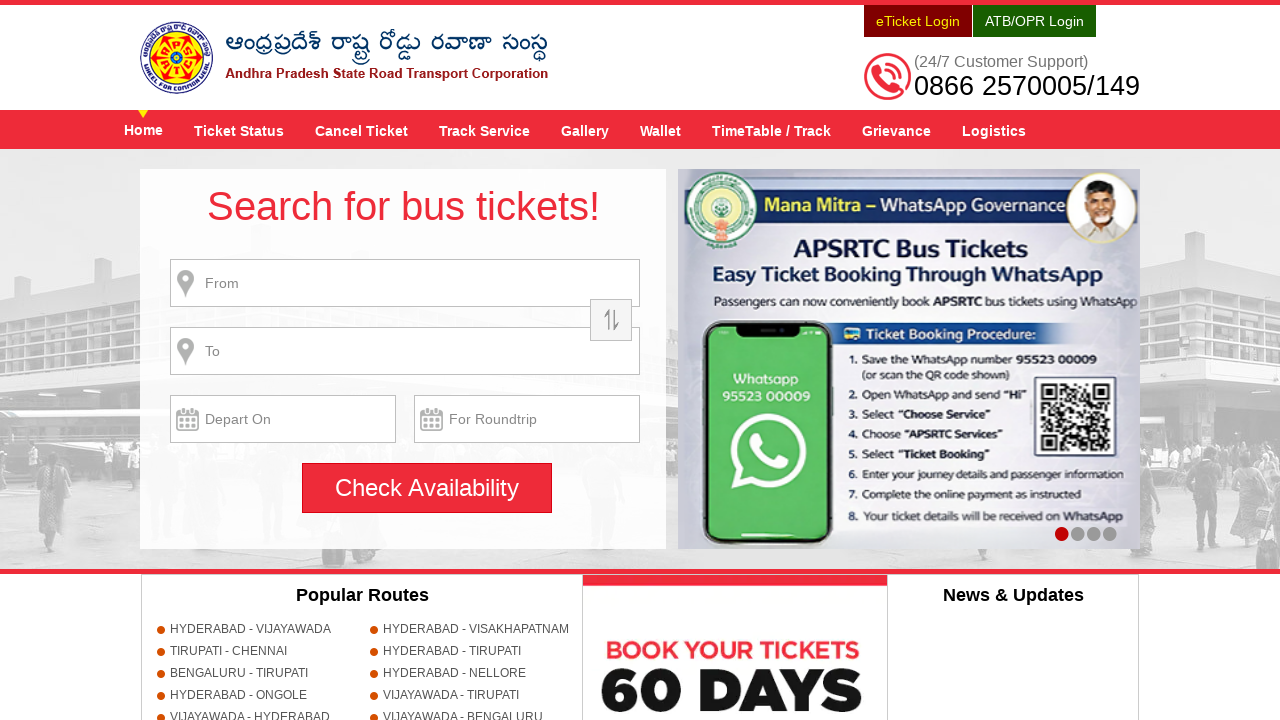

Clicked on the user icon/link element at (918, 21) on a.user
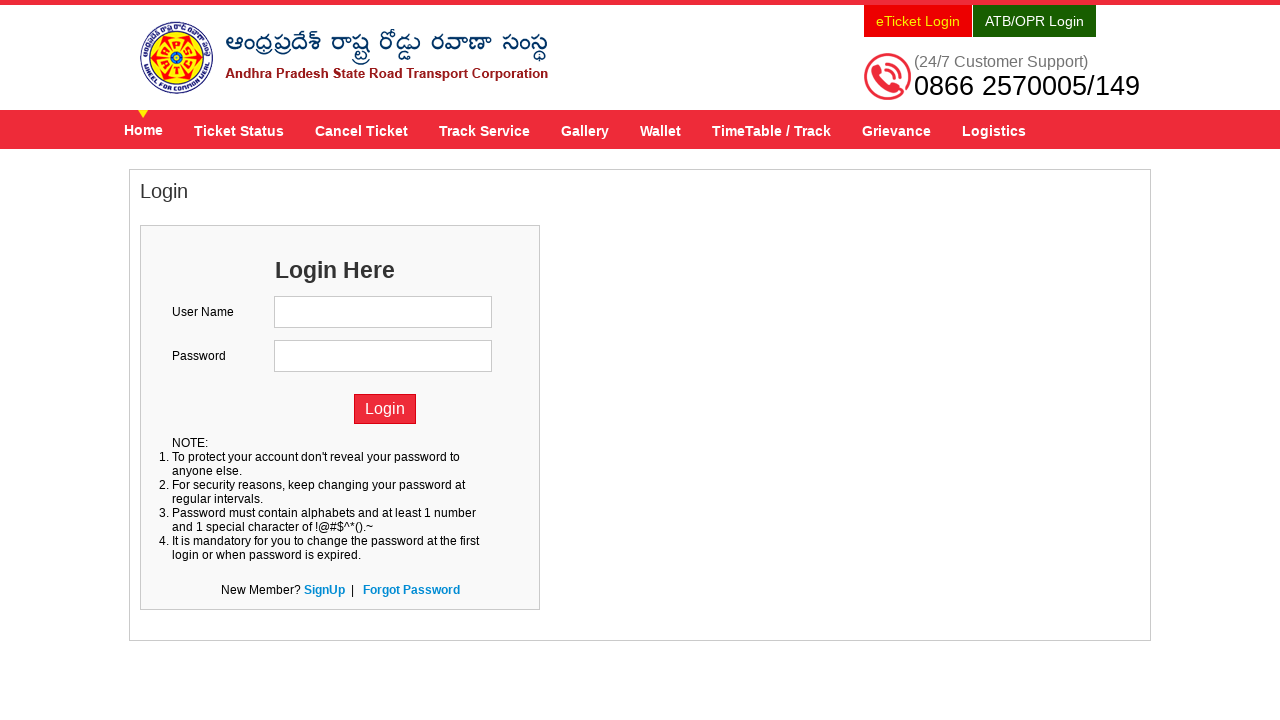

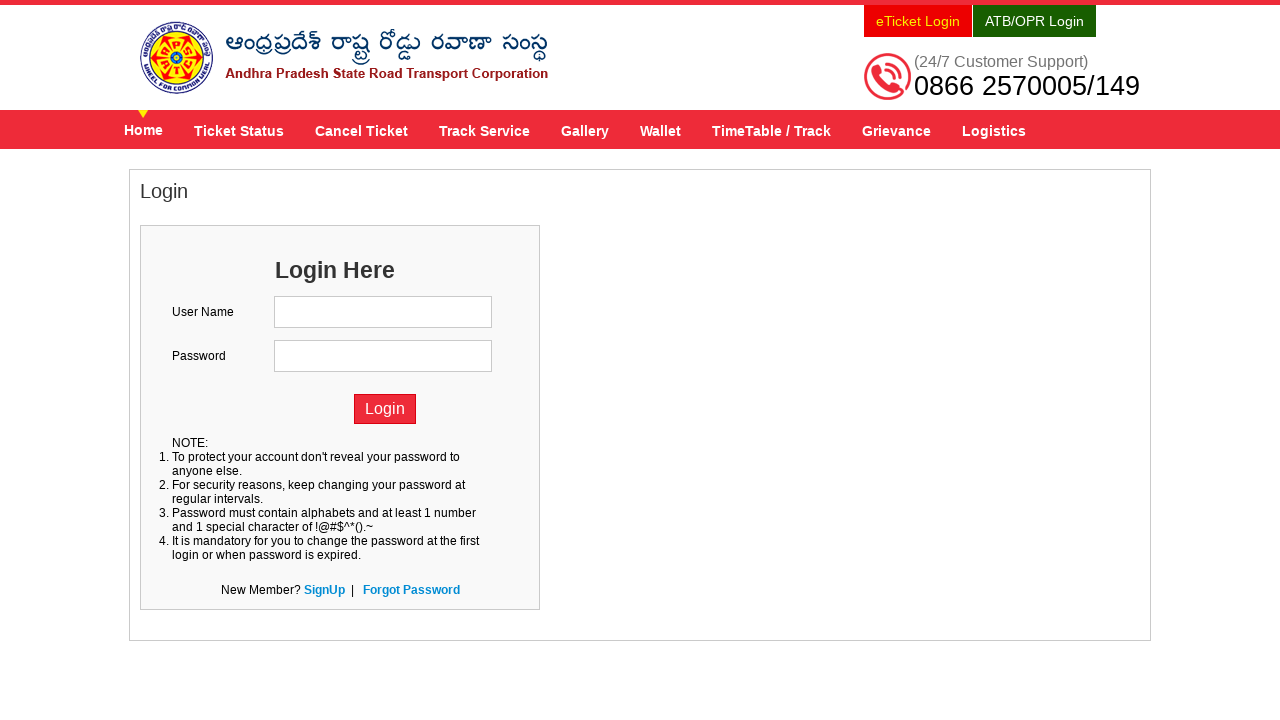